Tests the Indian Railways train search functionality by entering source and destination stations, then verifies the train list is displayed and checks for duplicate train names

Starting URL: https://erail.in/

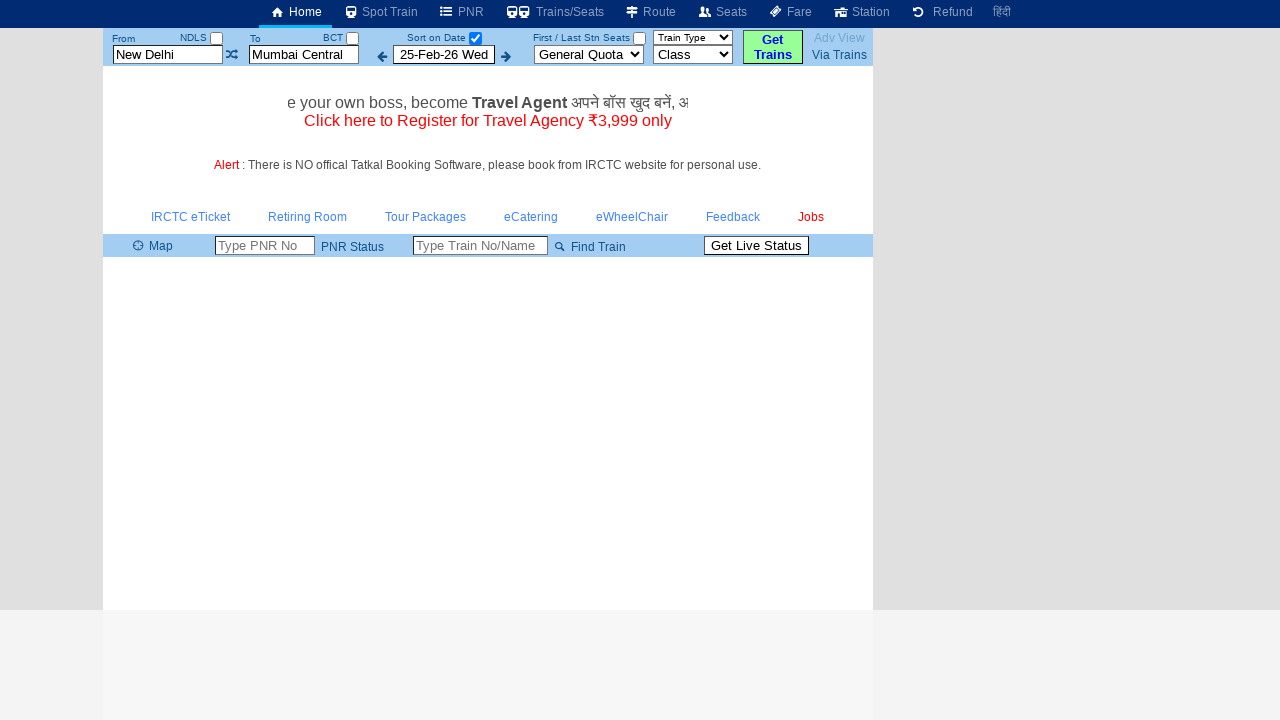

Cleared source station input field on #txtStationFrom
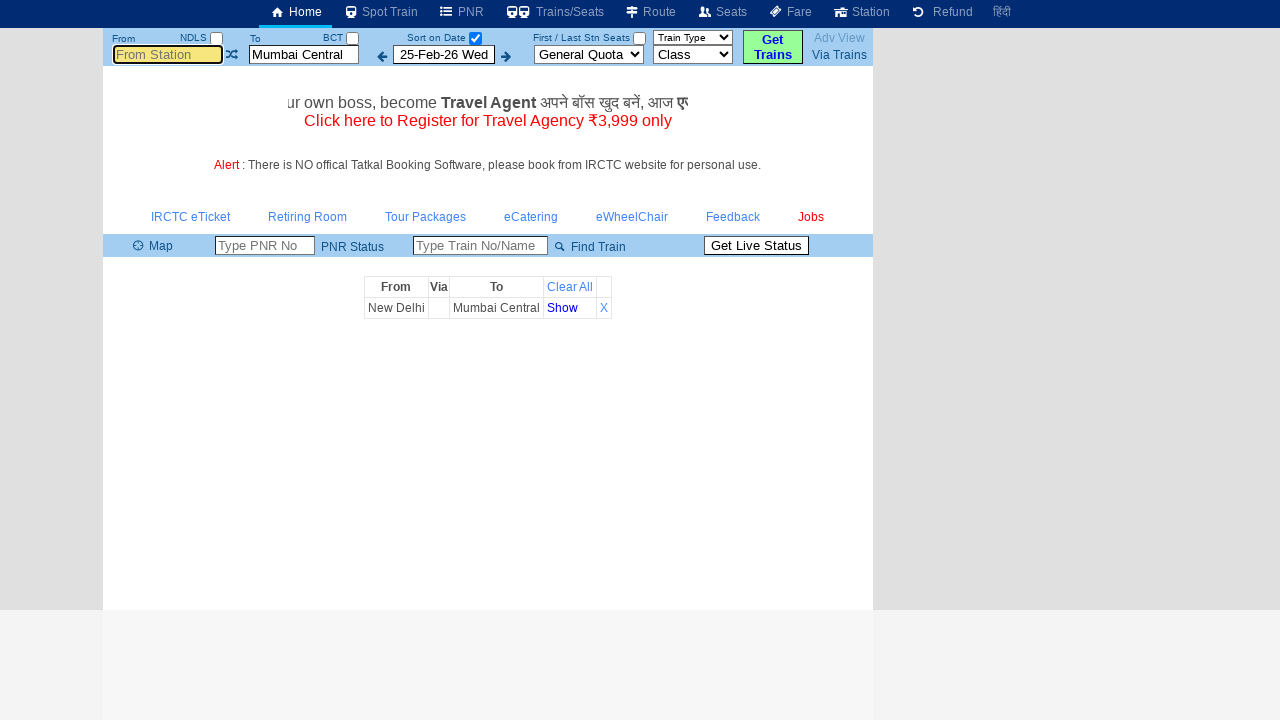

Entered 'MAS' as source station (Chennai Central) on #txtStationFrom
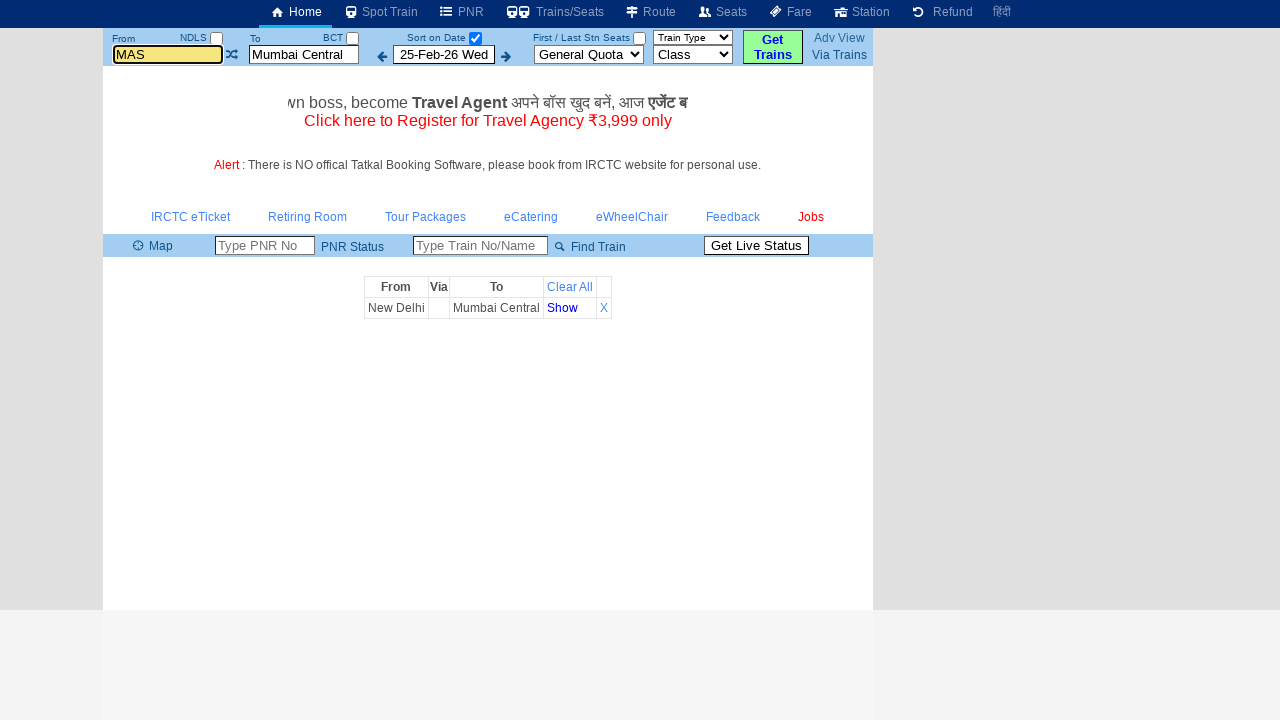

Pressed Enter to confirm source station selection on #txtStationFrom
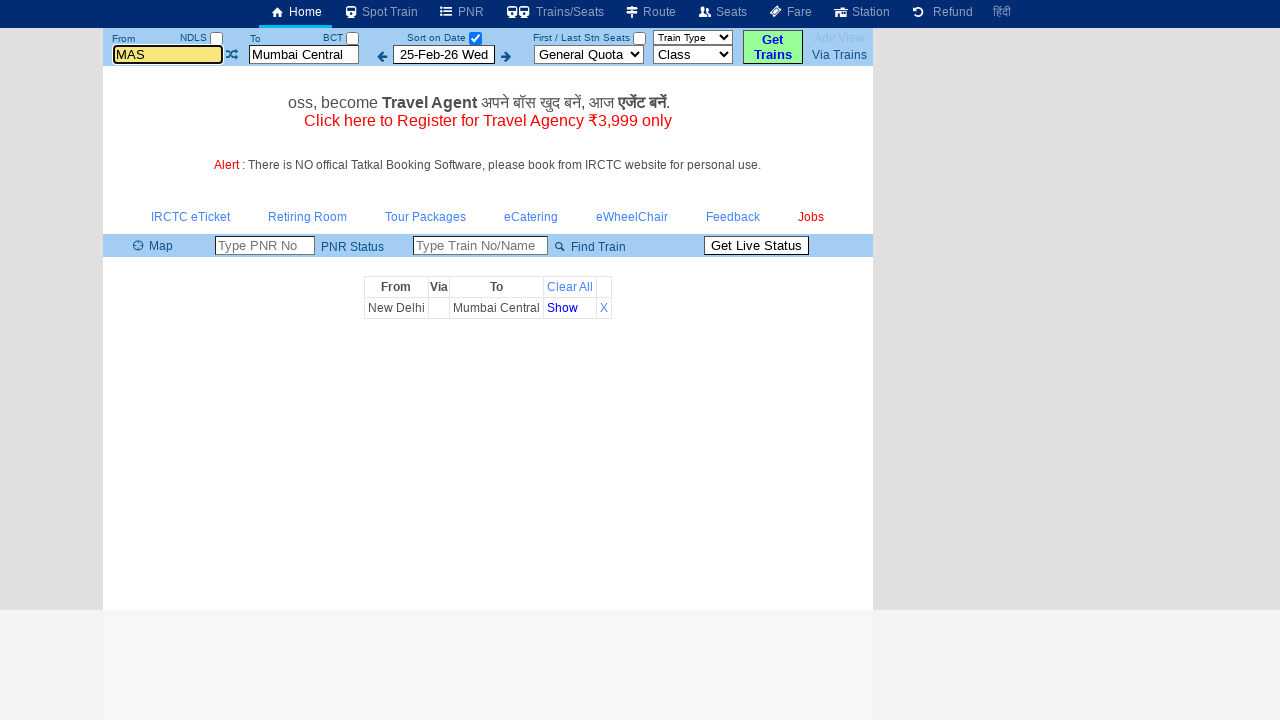

Waited for station selection to process
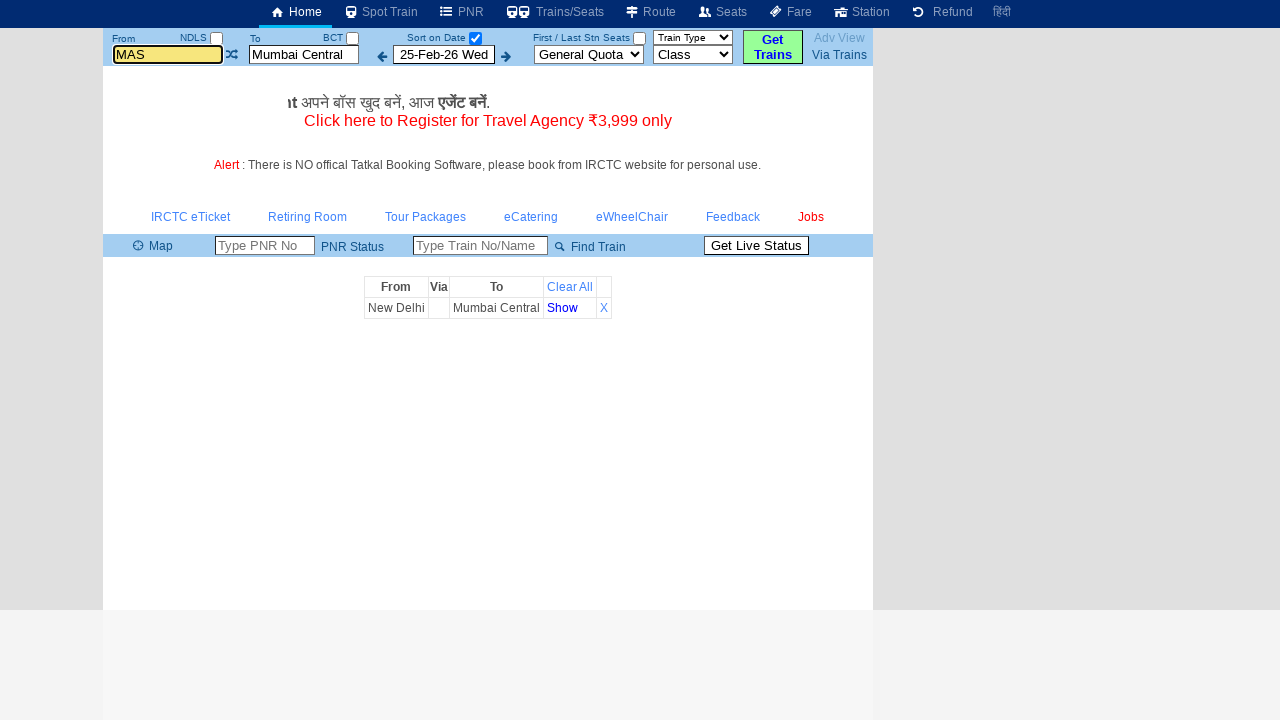

Cleared destination station input field on #txtStationTo
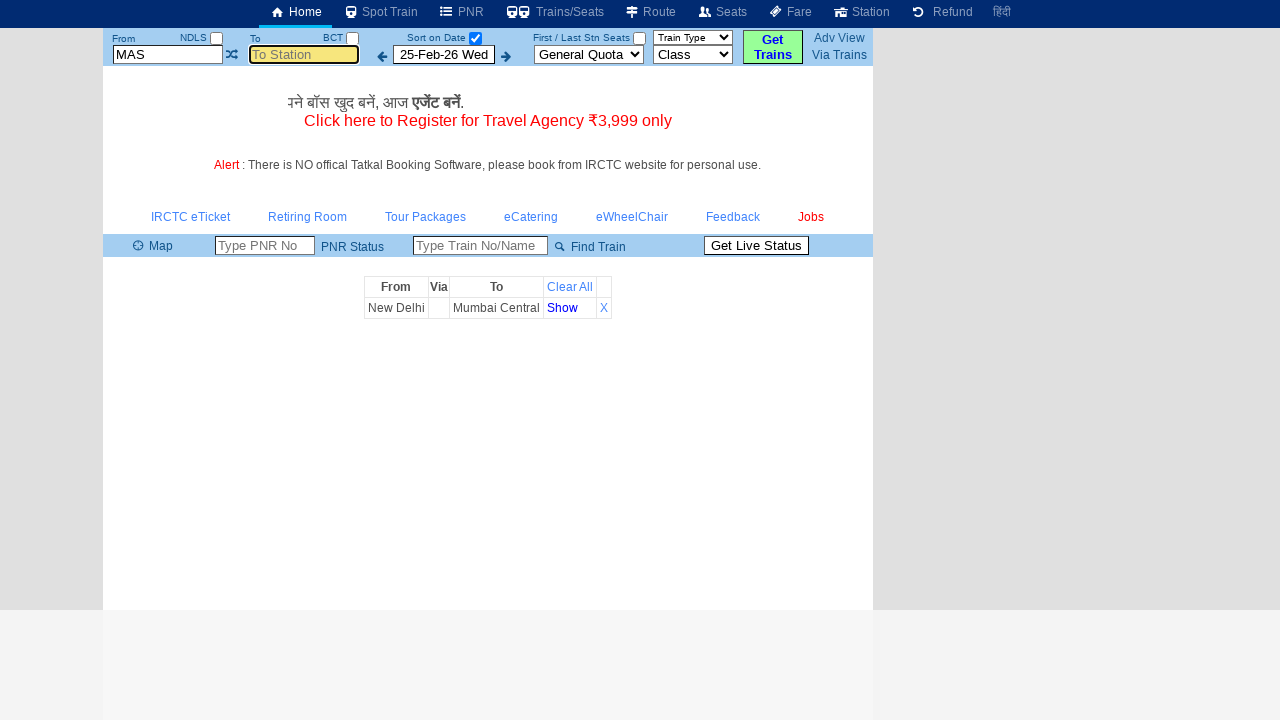

Entered 'BNC' as destination station (Bangalore City) on #txtStationTo
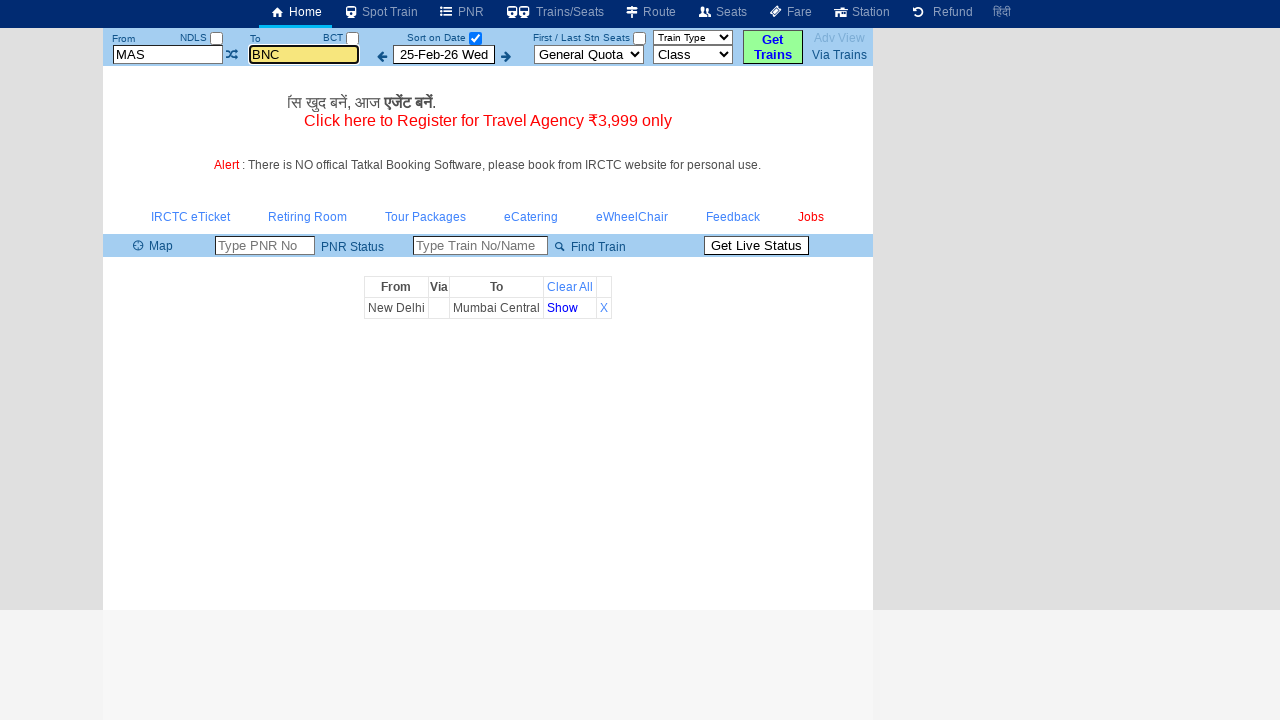

Pressed Enter to confirm destination station selection on #txtStationTo
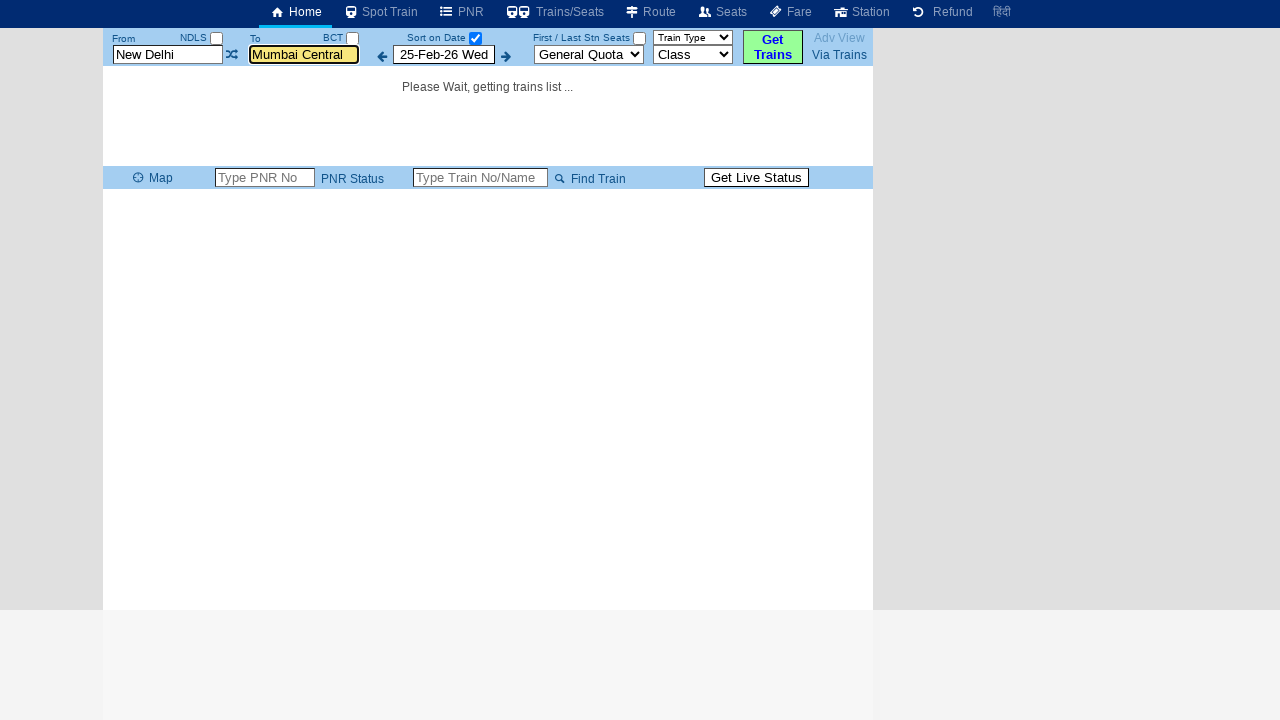

Clicked on date selection checkbox at (475, 38) on #chkSelectDateOnly
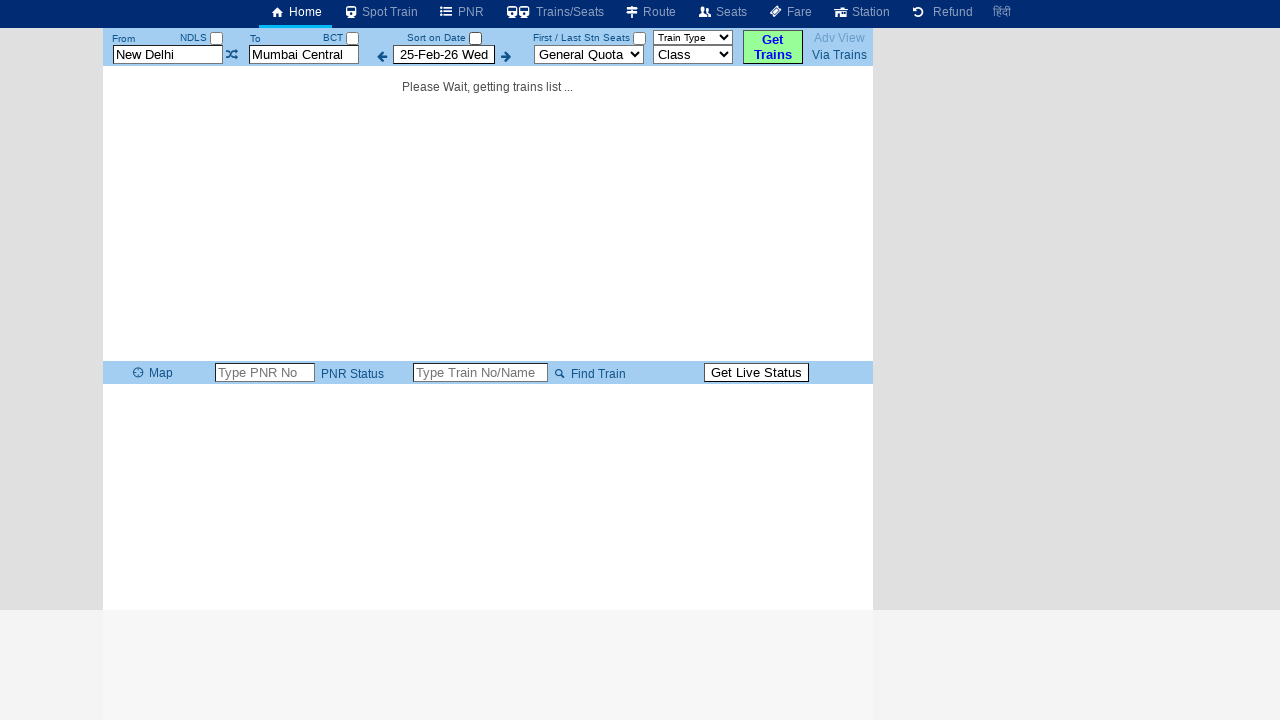

Train list table loaded successfully
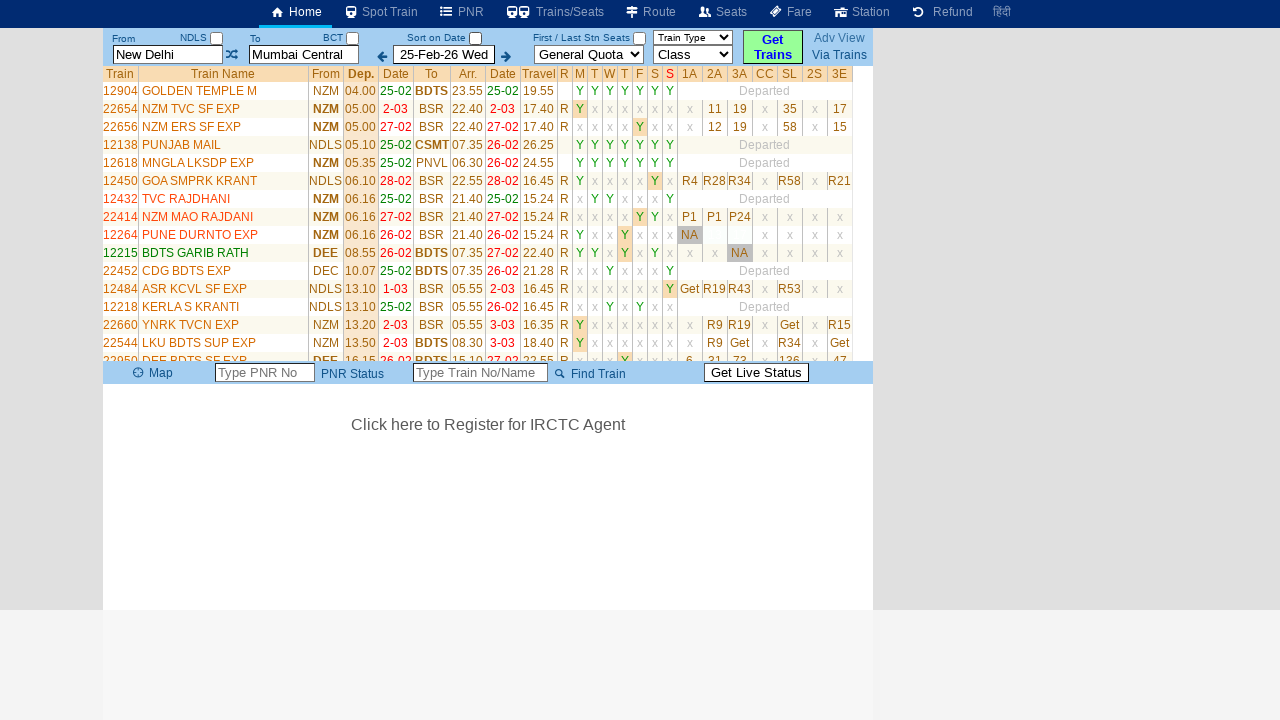

Retrieved all train rows from table - found 35 rows
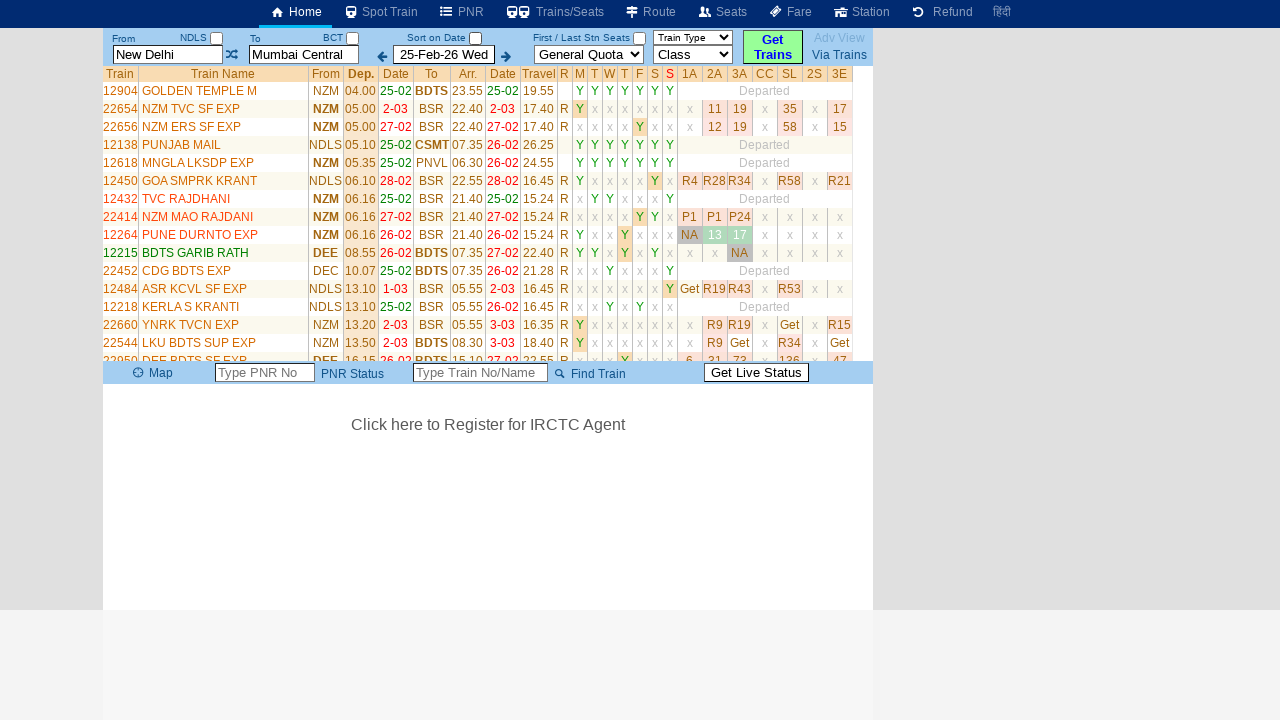

Retrieved all train names from table - found 34 trains
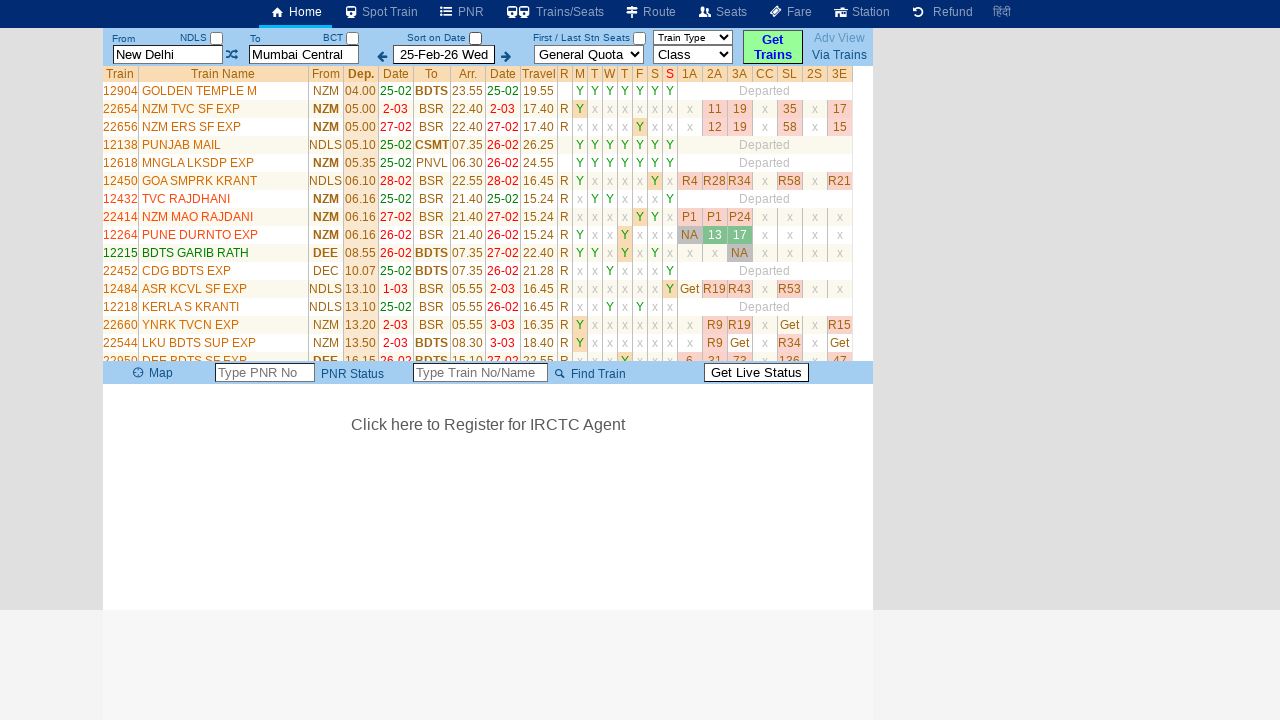

Verified that no duplicate train names exist in the results
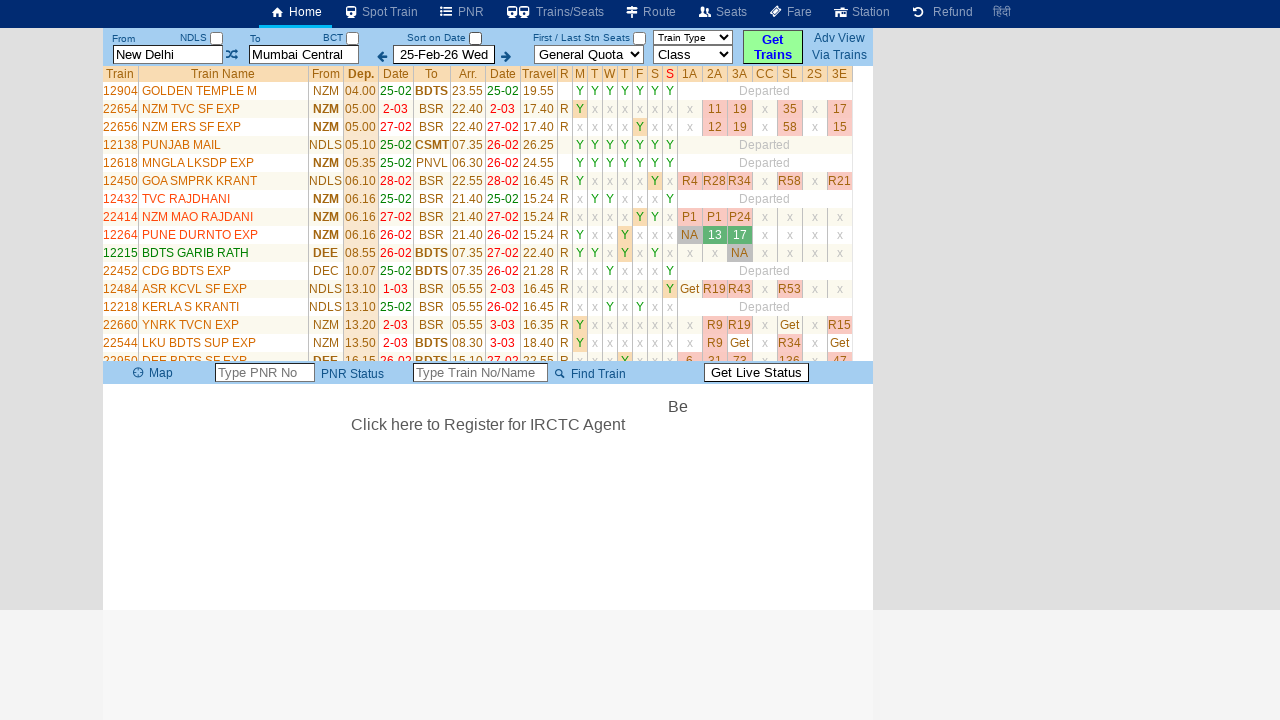

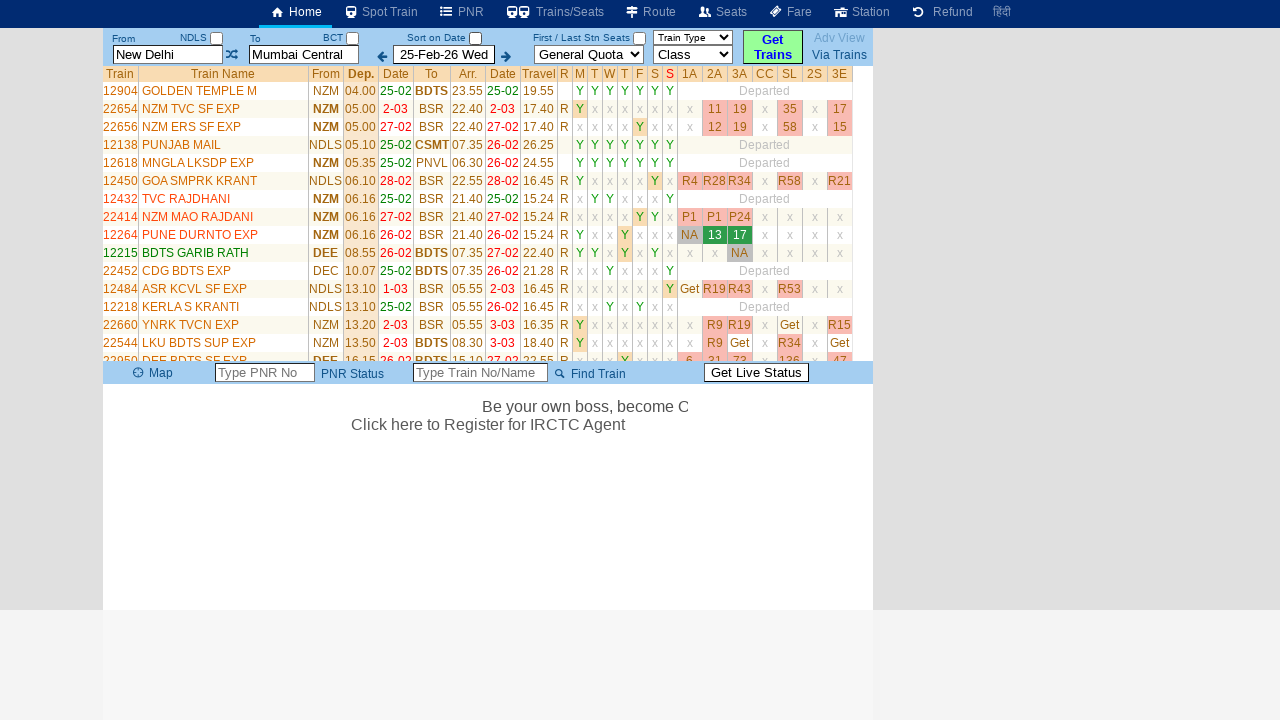